Tests filtering to display active items and using back button navigation

Starting URL: https://demo.playwright.dev/todomvc

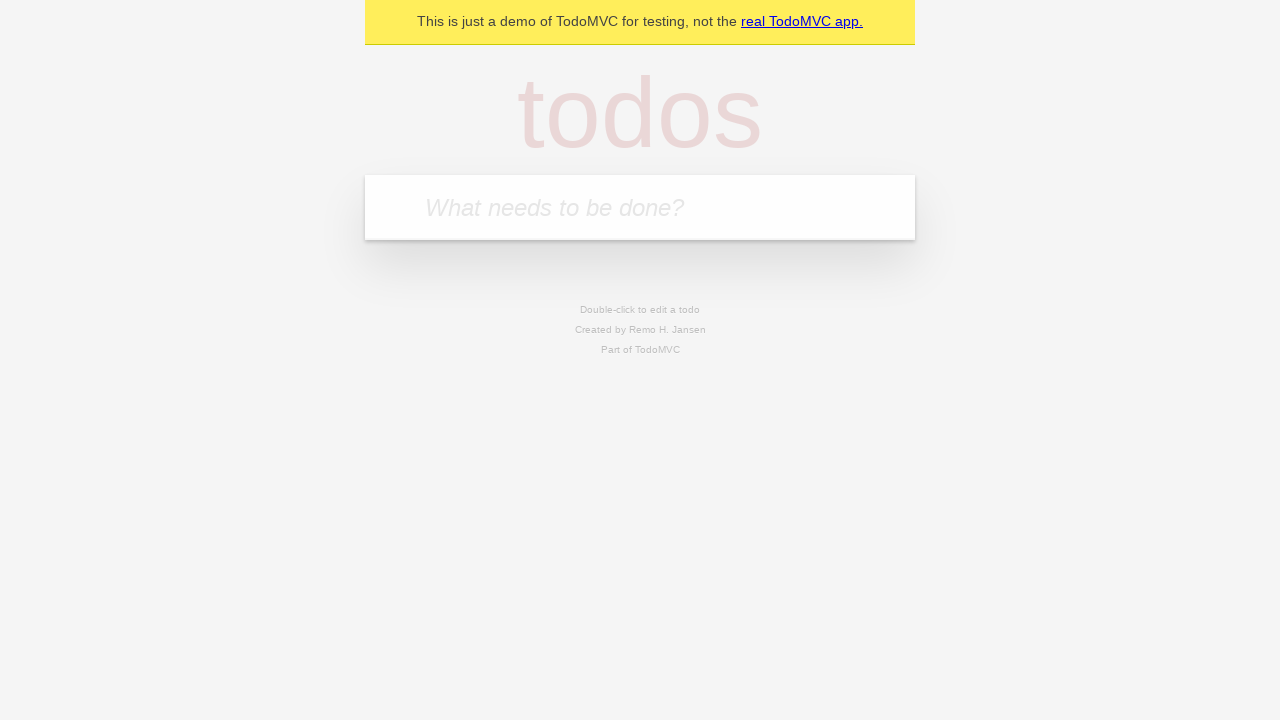

Filled todo input with 'buy some cheese' on internal:attr=[placeholder="What needs to be done?"i]
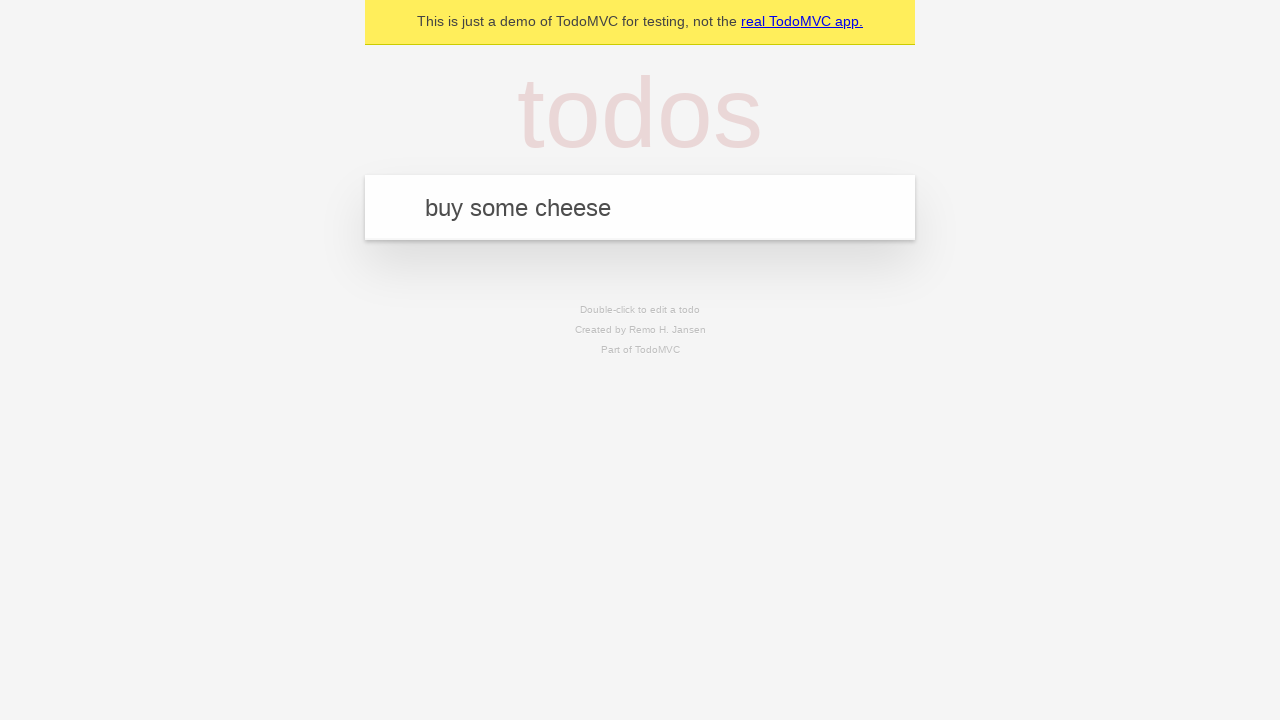

Pressed Enter to create todo 'buy some cheese' on internal:attr=[placeholder="What needs to be done?"i]
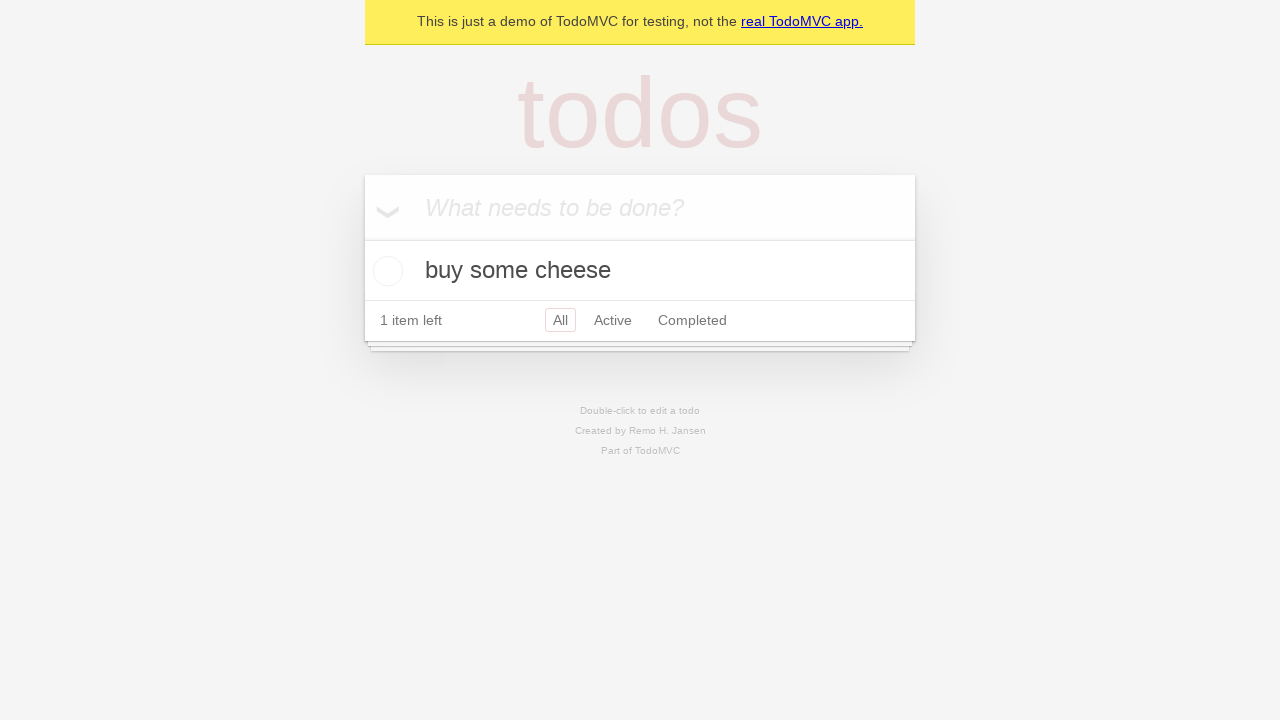

Filled todo input with 'feed the cat' on internal:attr=[placeholder="What needs to be done?"i]
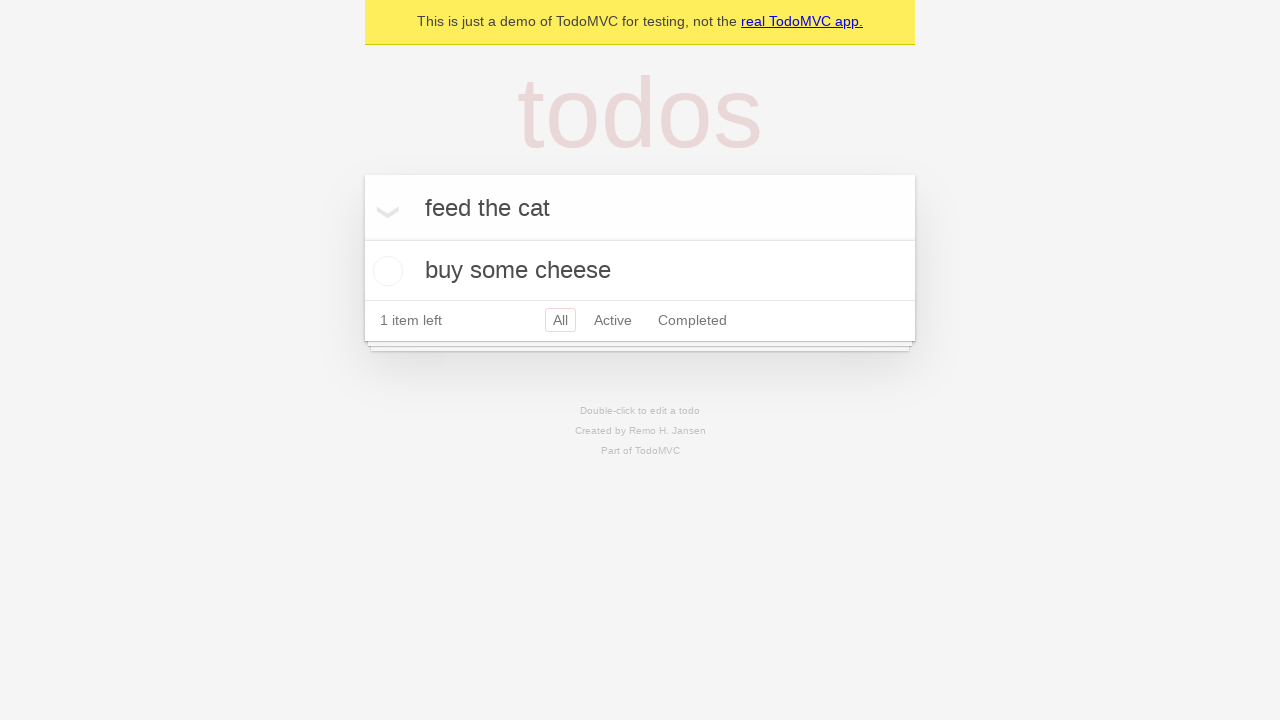

Pressed Enter to create todo 'feed the cat' on internal:attr=[placeholder="What needs to be done?"i]
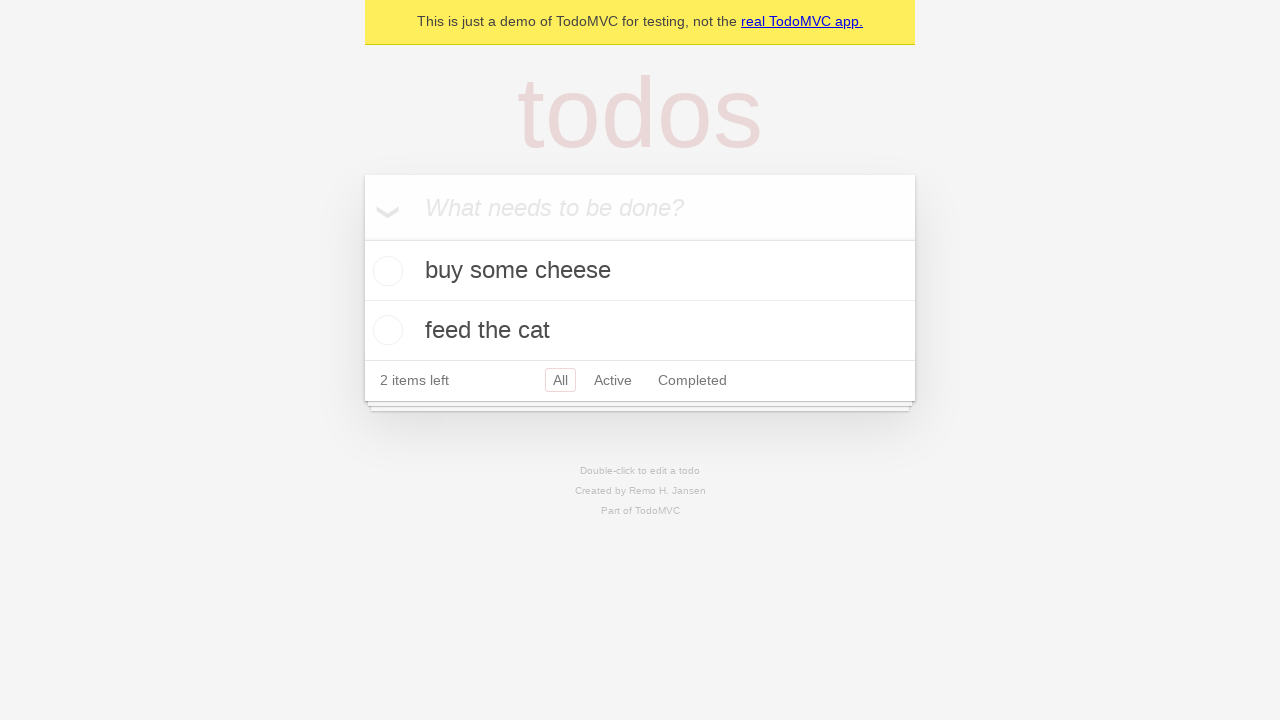

Filled todo input with 'book a doctors appointment' on internal:attr=[placeholder="What needs to be done?"i]
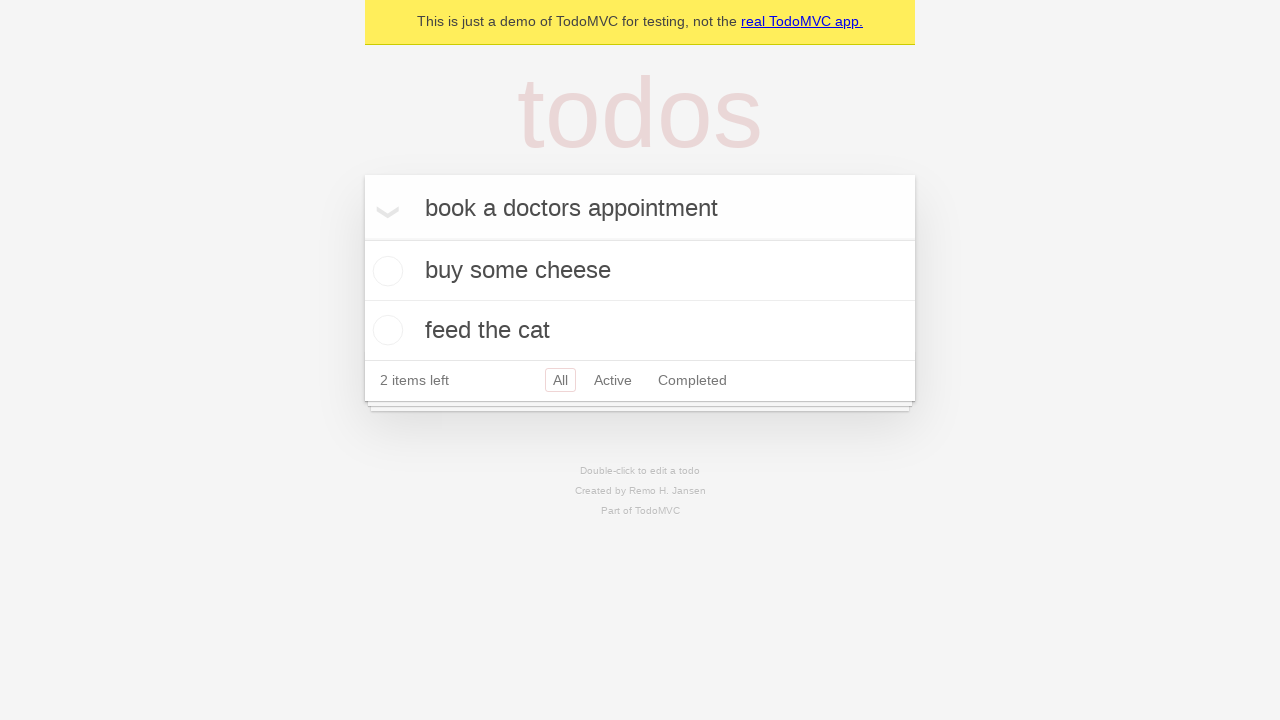

Pressed Enter to create todo 'book a doctors appointment' on internal:attr=[placeholder="What needs to be done?"i]
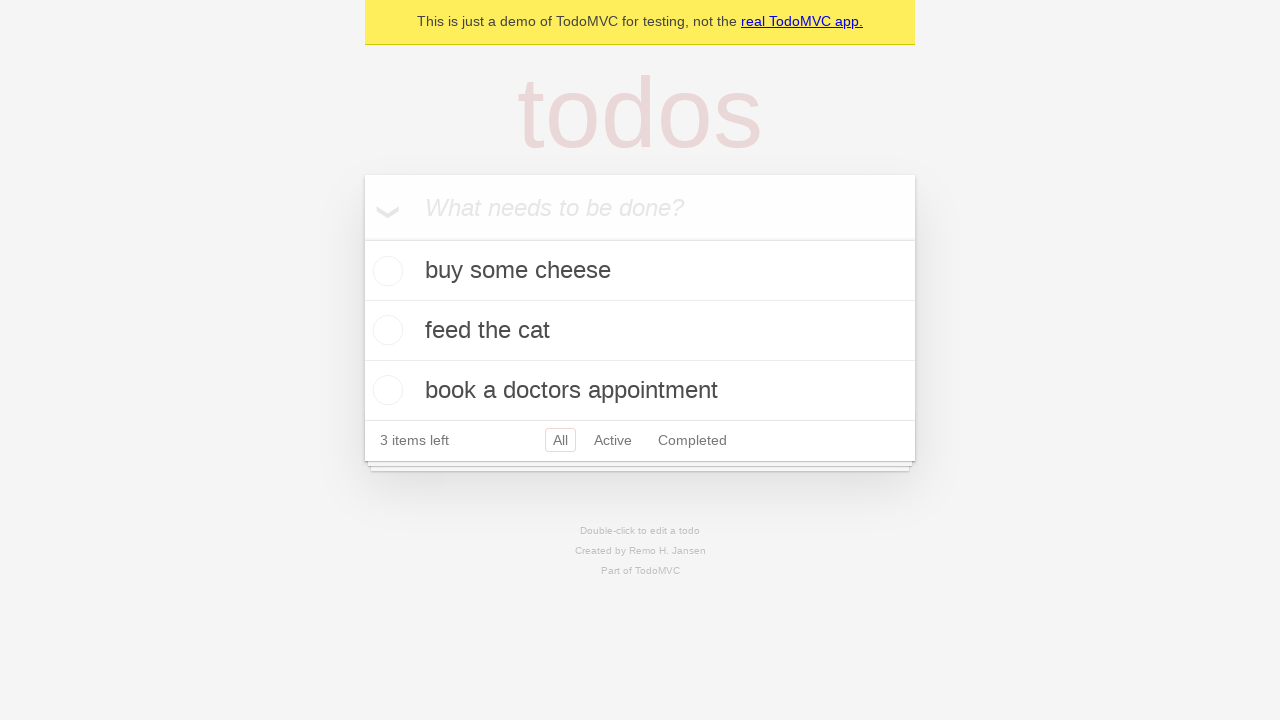

Waited for all 3 todos to be created
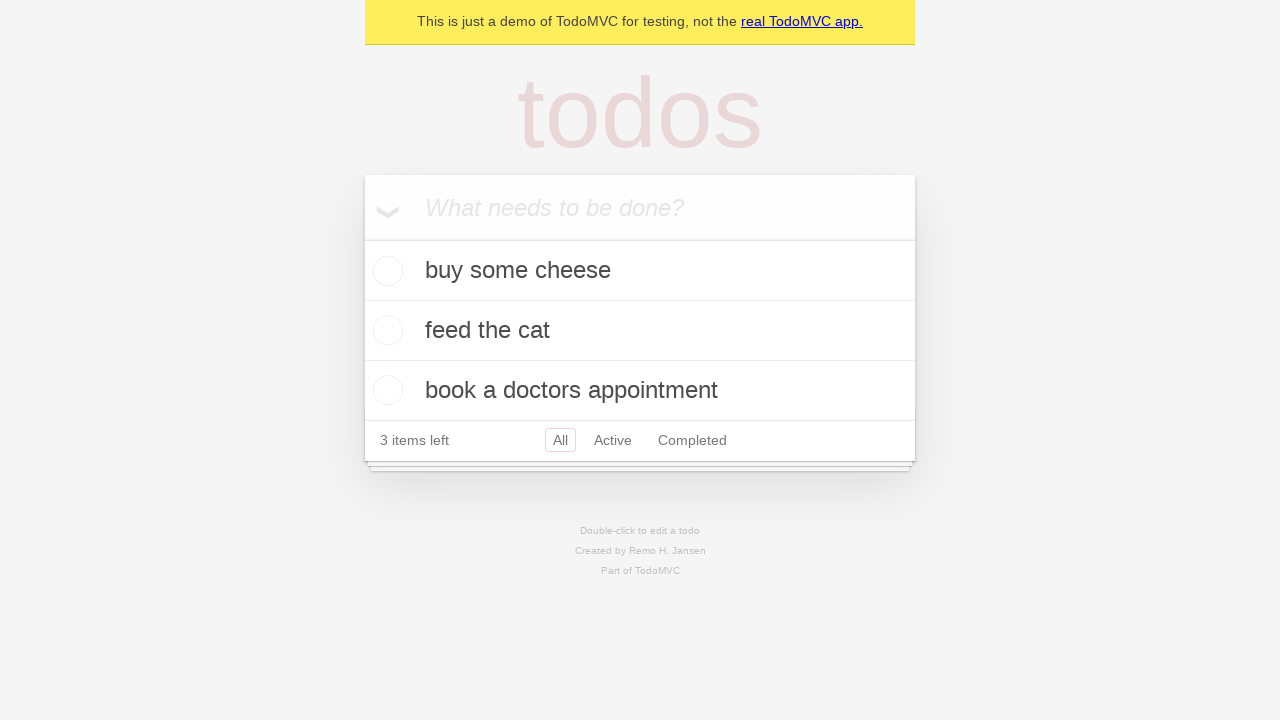

Checked the second todo item at (385, 330) on internal:testid=[data-testid="todo-item"s] >> nth=1 >> internal:role=checkbox
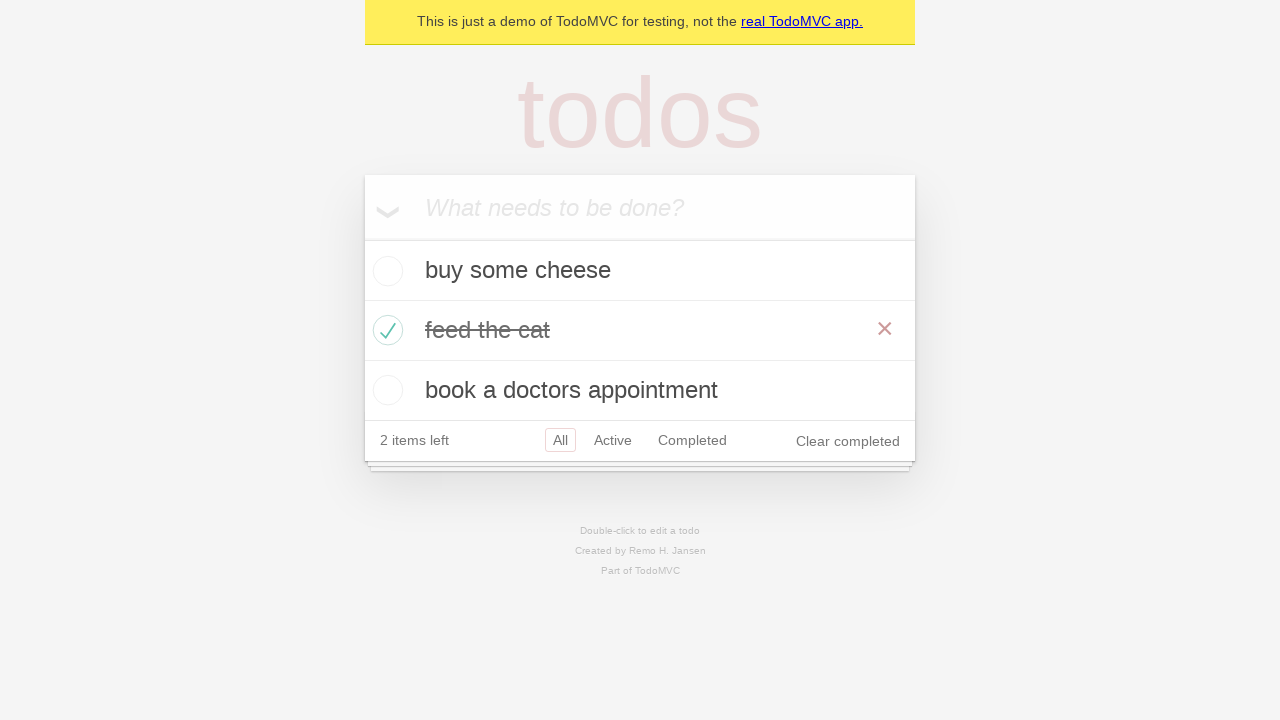

Clicked the All filter to display all todos at (560, 440) on internal:role=link[name="All"i]
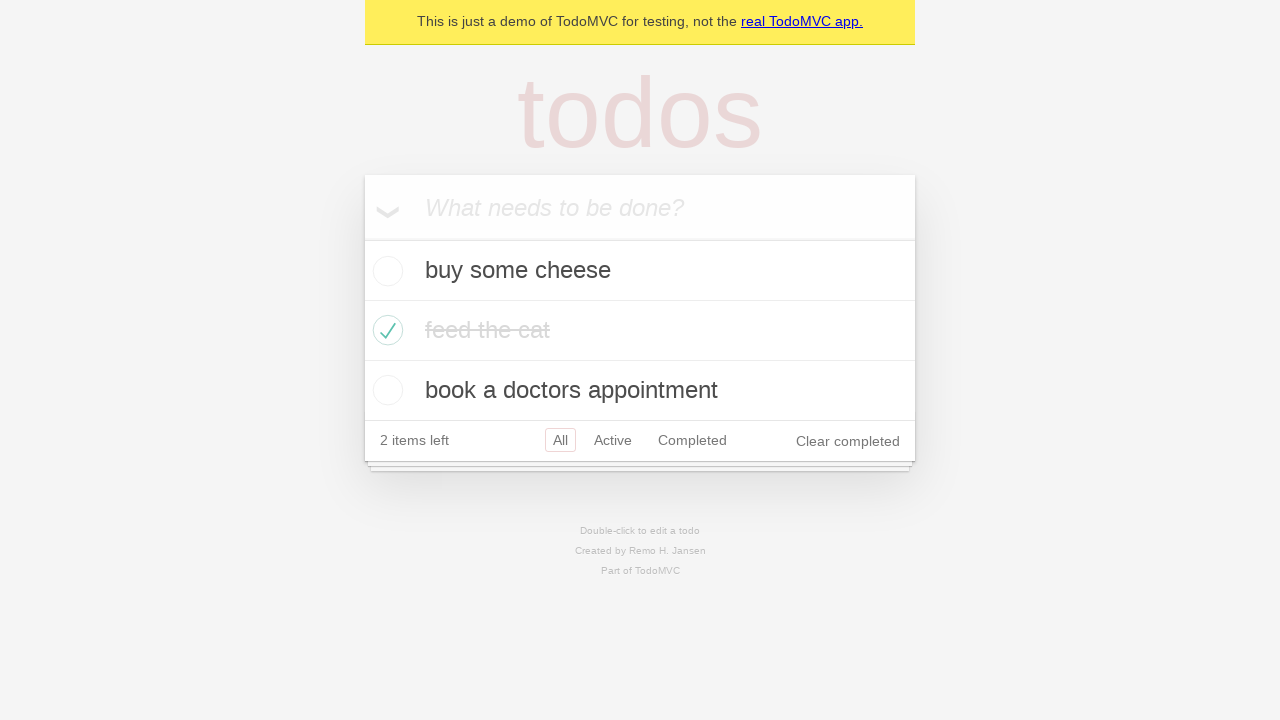

Clicked the Active filter to display only active todos at (613, 440) on internal:role=link[name="Active"i]
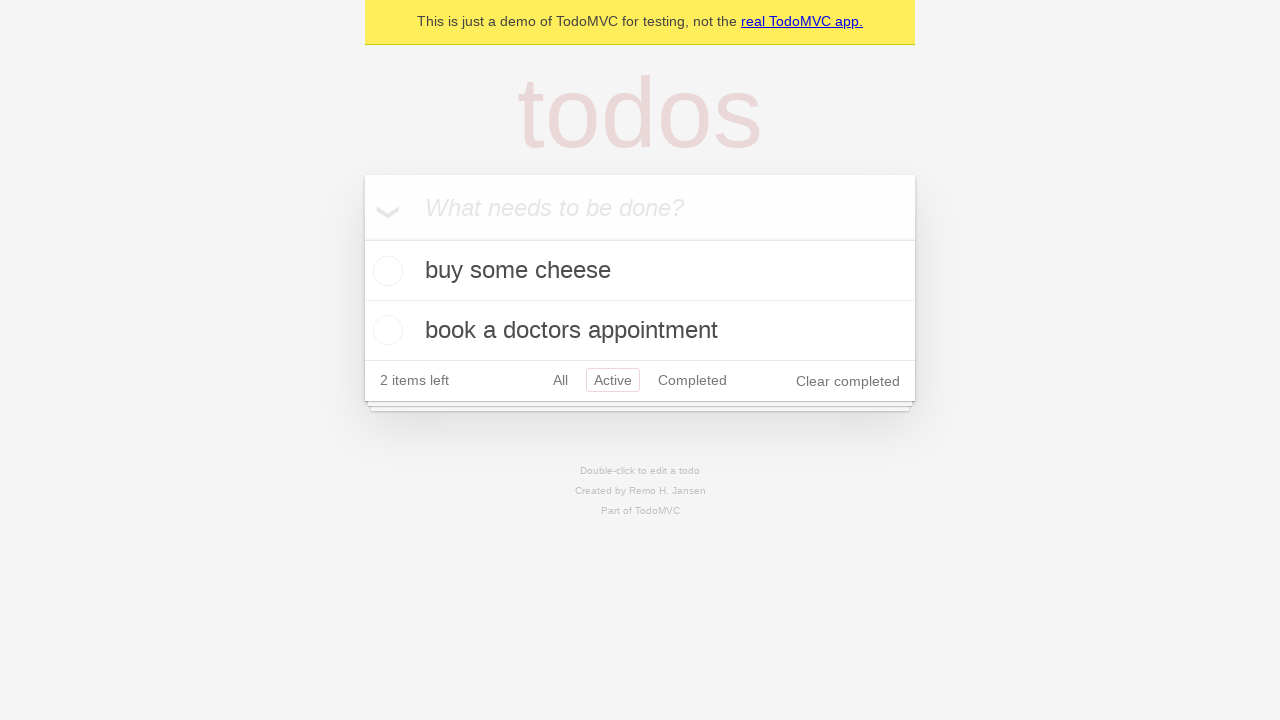

Clicked the Completed filter to display only completed todos at (692, 380) on internal:role=link[name="Completed"i]
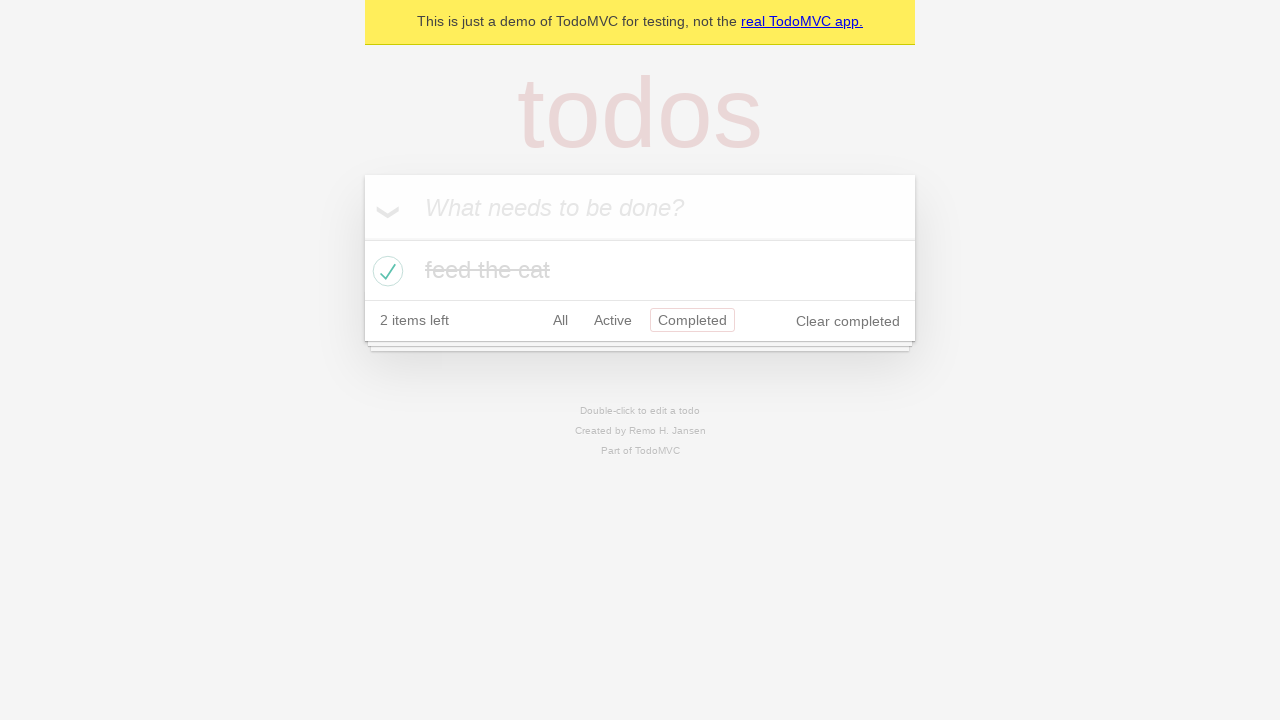

Navigated back using browser back button (should return to Active filter)
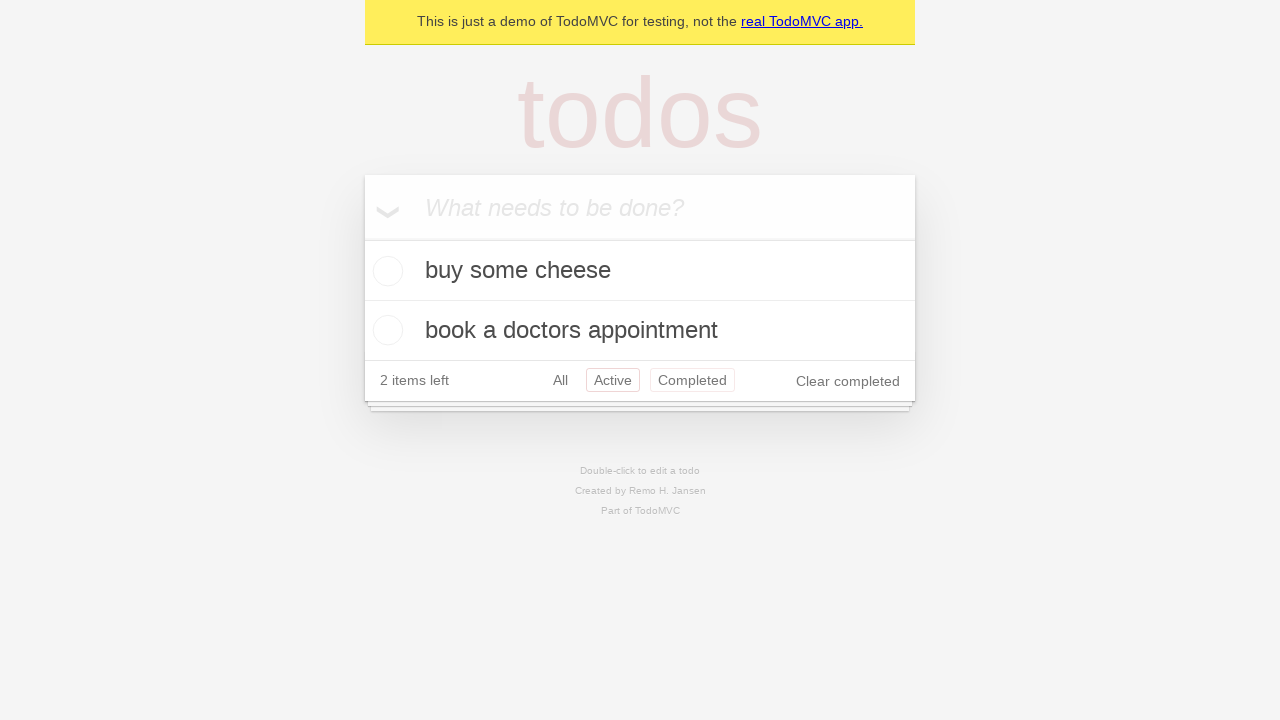

Navigated back again using browser back button (should return to All filter)
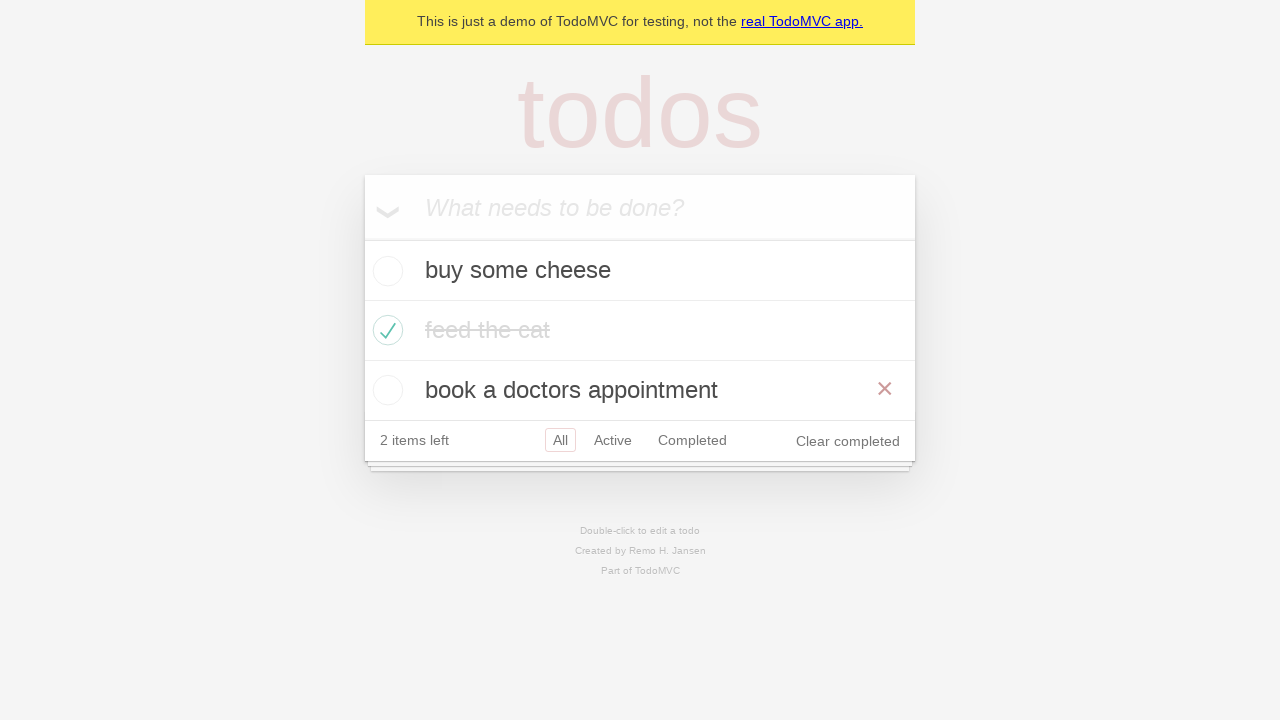

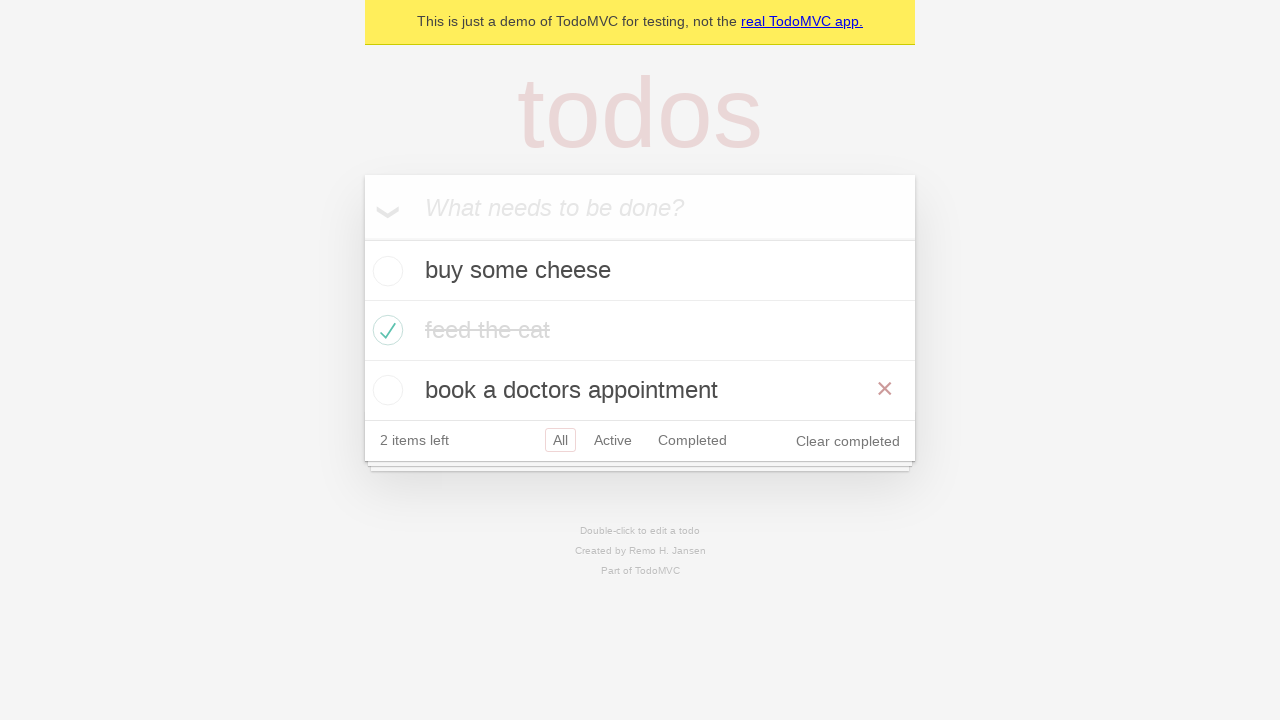